Tests div.cz search functionality by searching for "Stephen King" and verifying the results

Starting URL: https://div.cz/

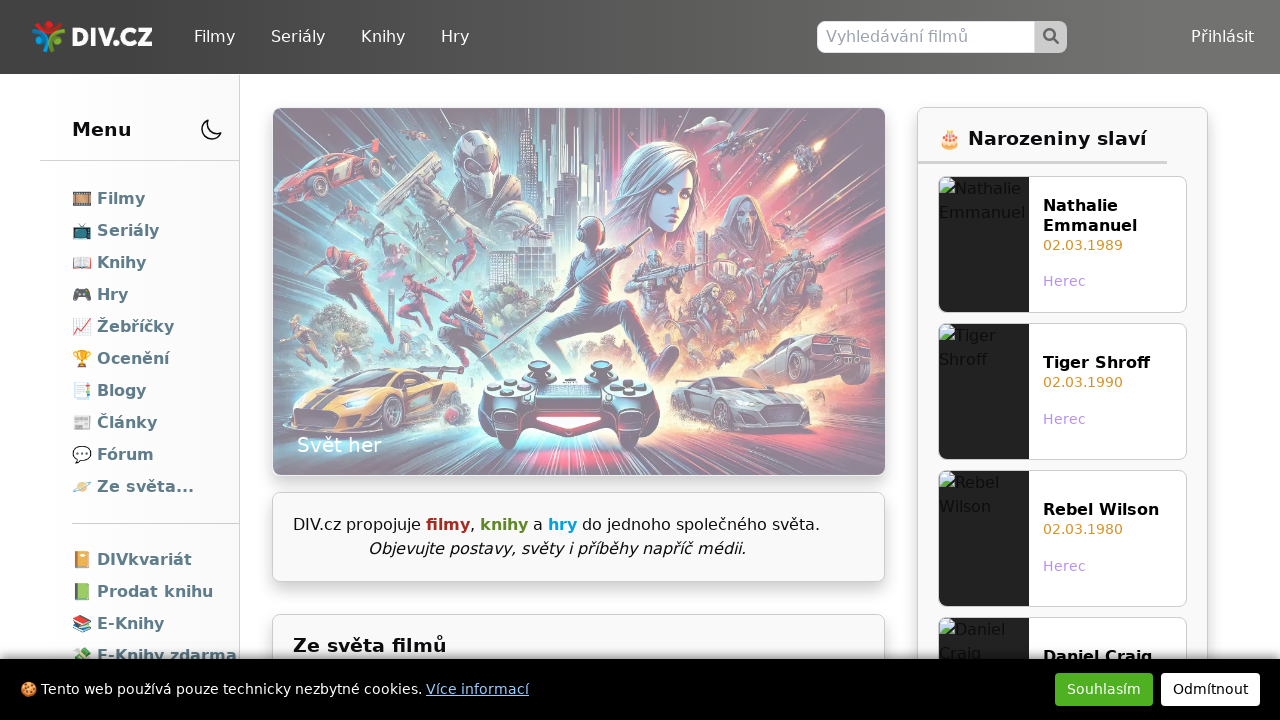

Search input field loaded
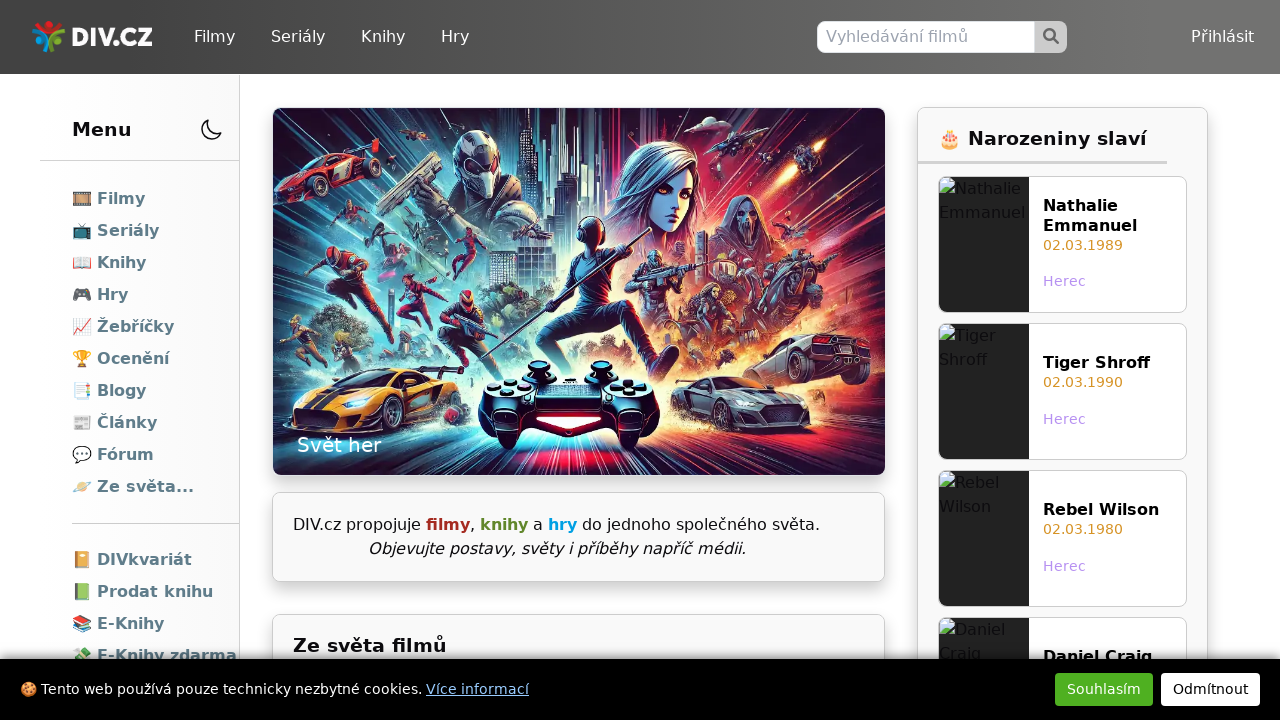

Filled search field with 'Stephen King' on input[name='q']
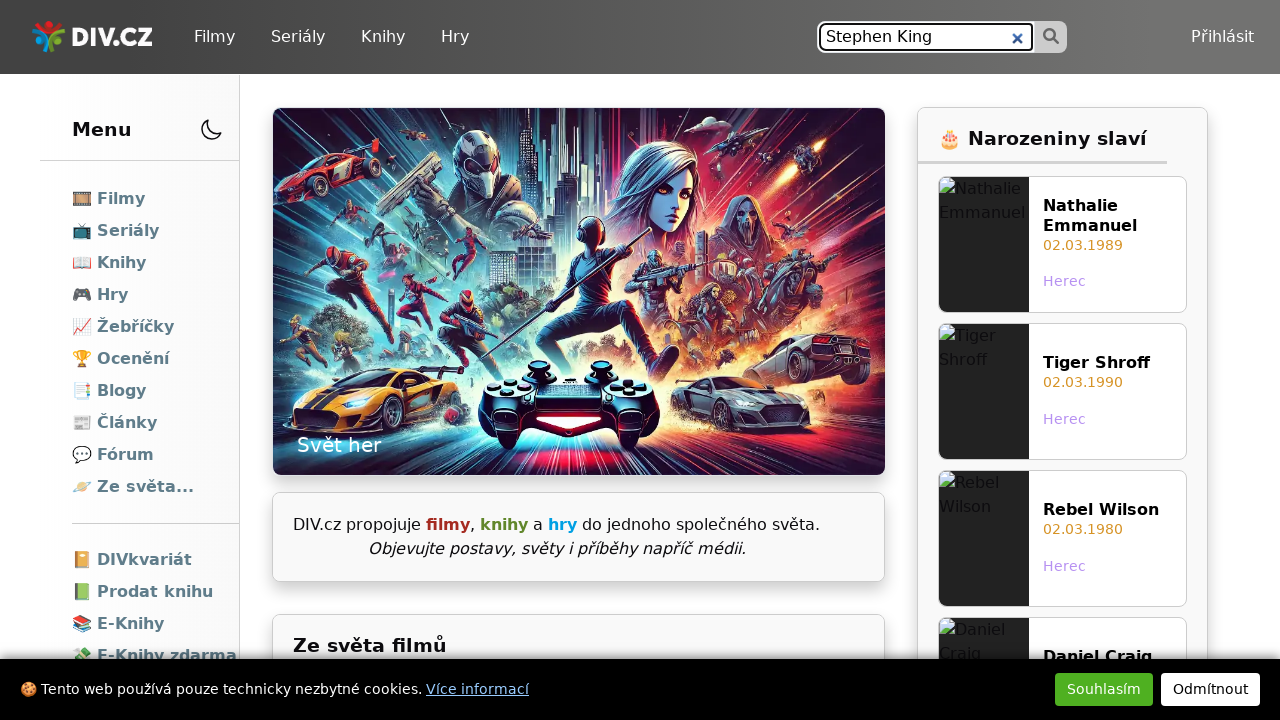

Pressed Enter to submit search on input[name='q']
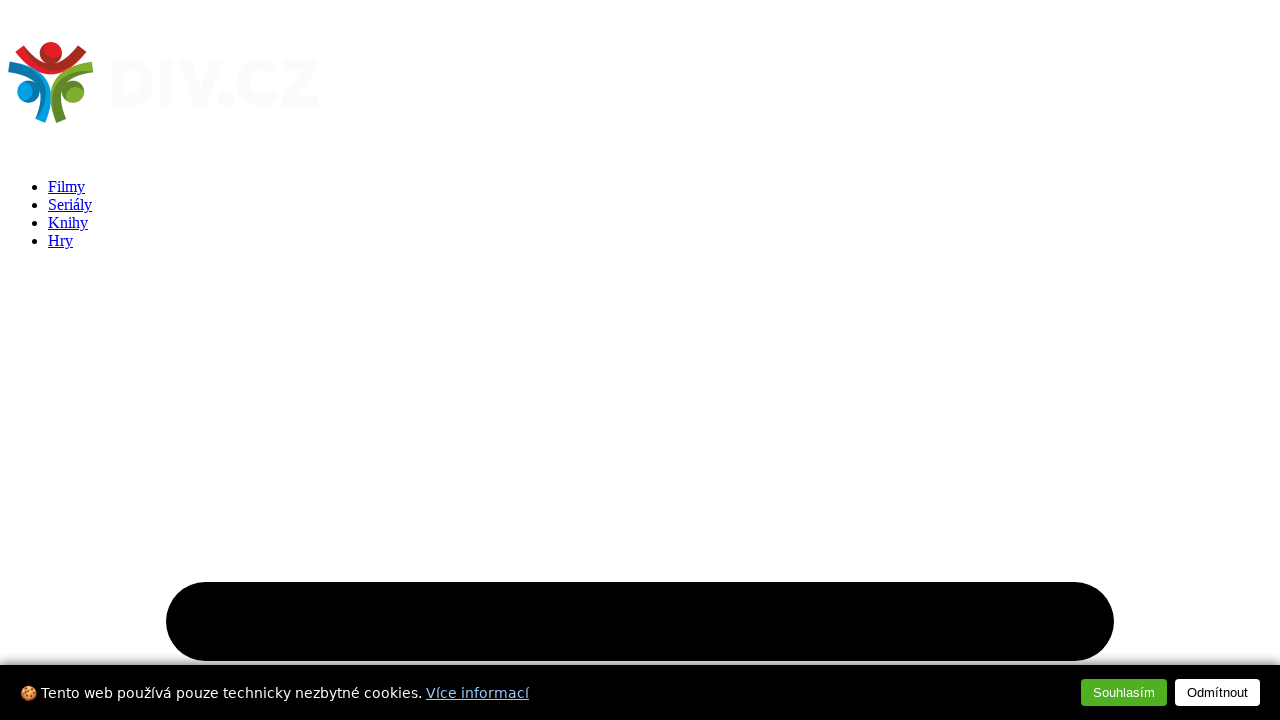

Search results loaded with 'Stephen King' in page title
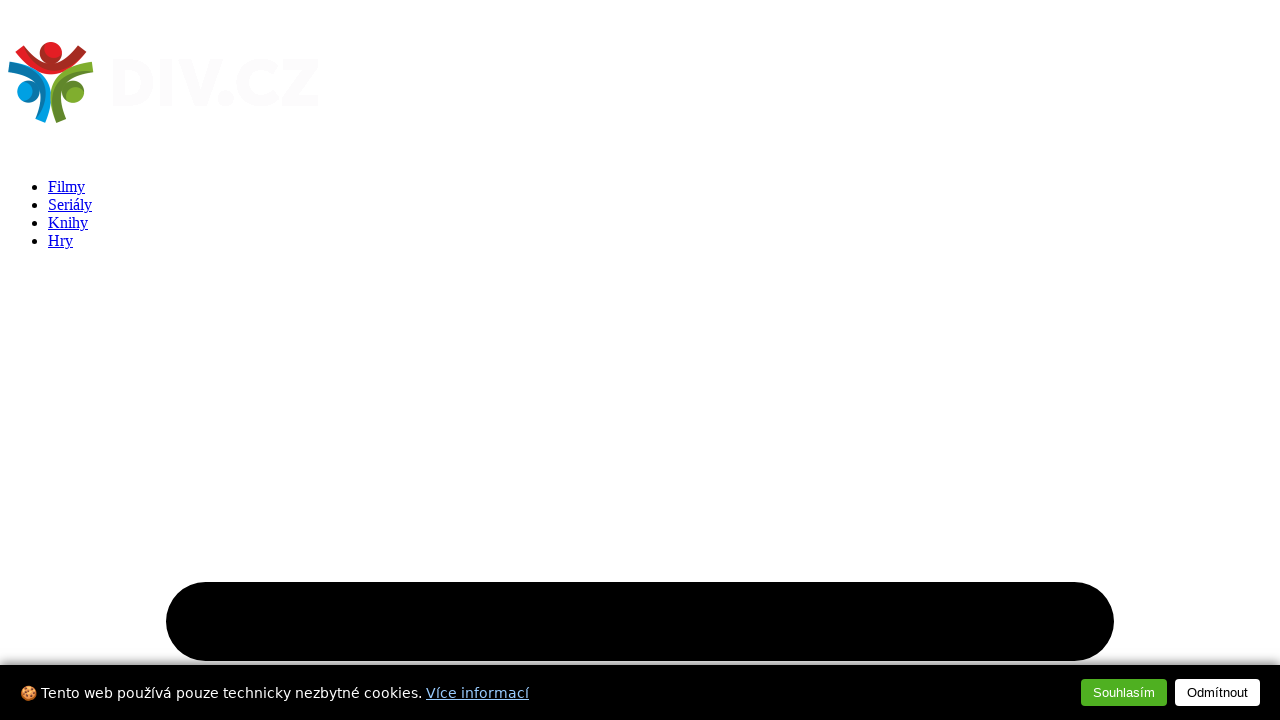

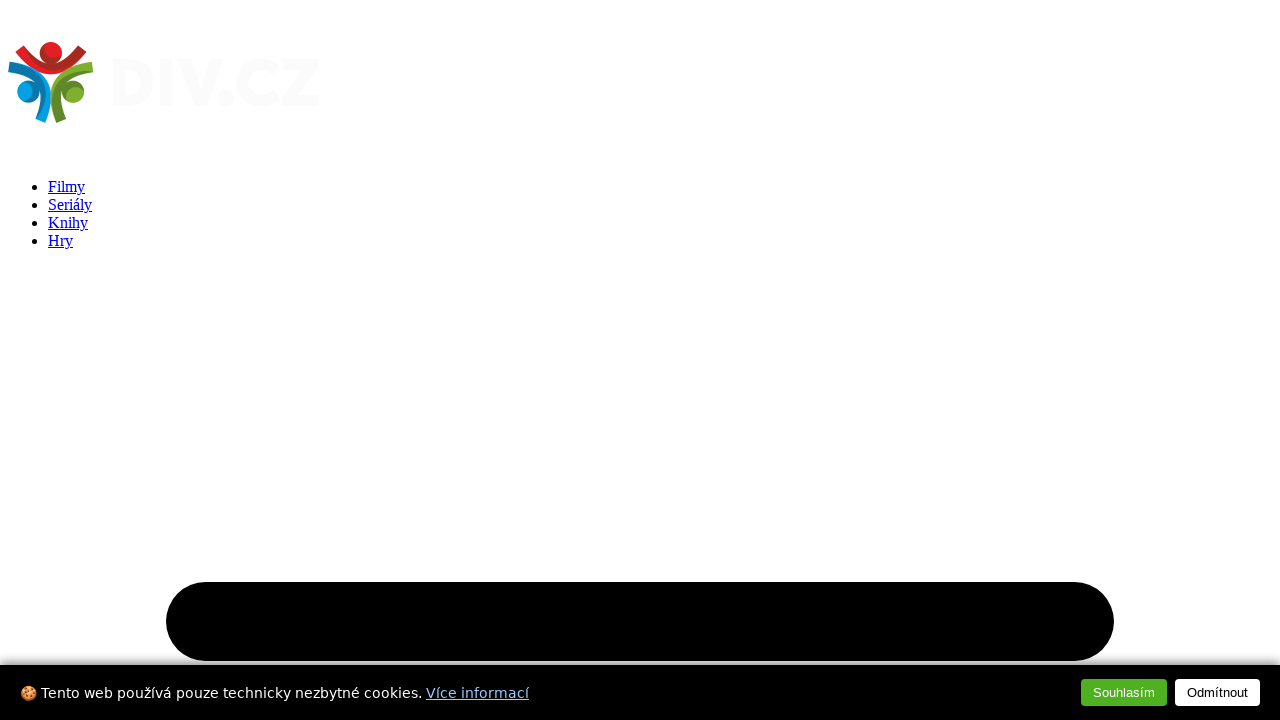